Tests dropdown selection functionality by navigating to a dropdown demo page and selecting an option by its visible text value "1".

Starting URL: https://the-internet.herokuapp.com/dropdown

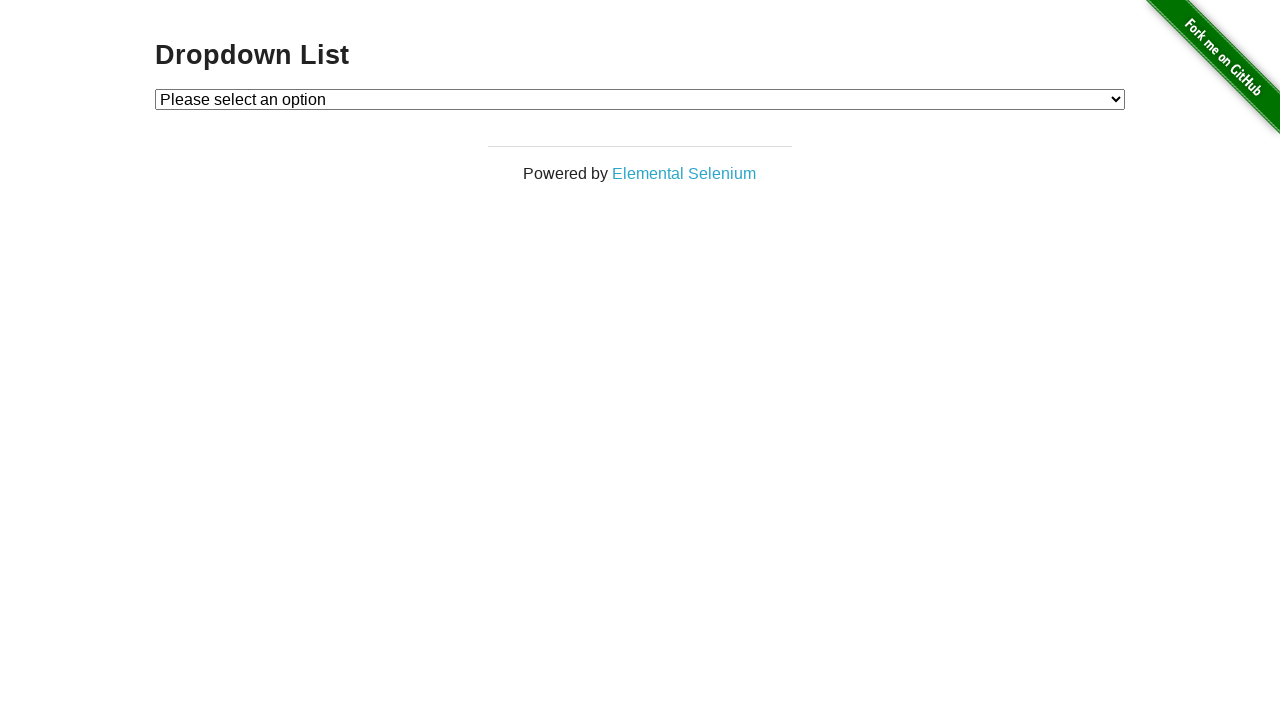

Selected 'Option 1' from the dropdown menu on #dropdown
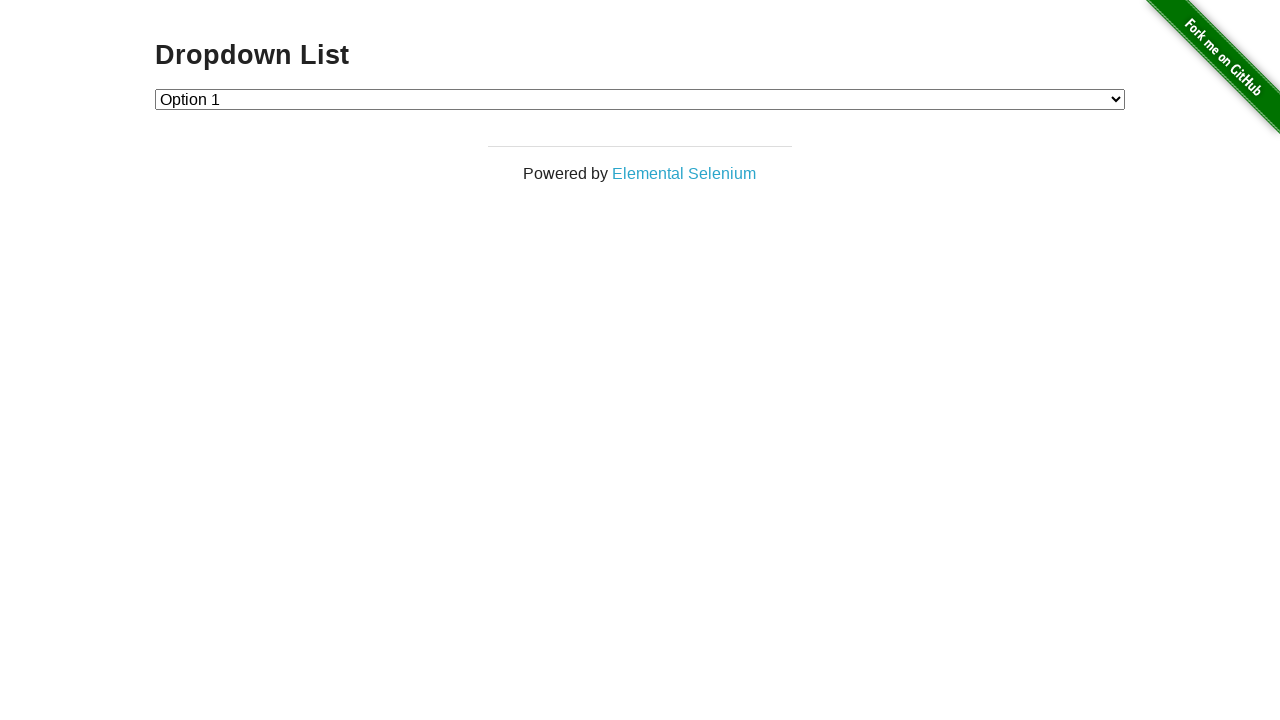

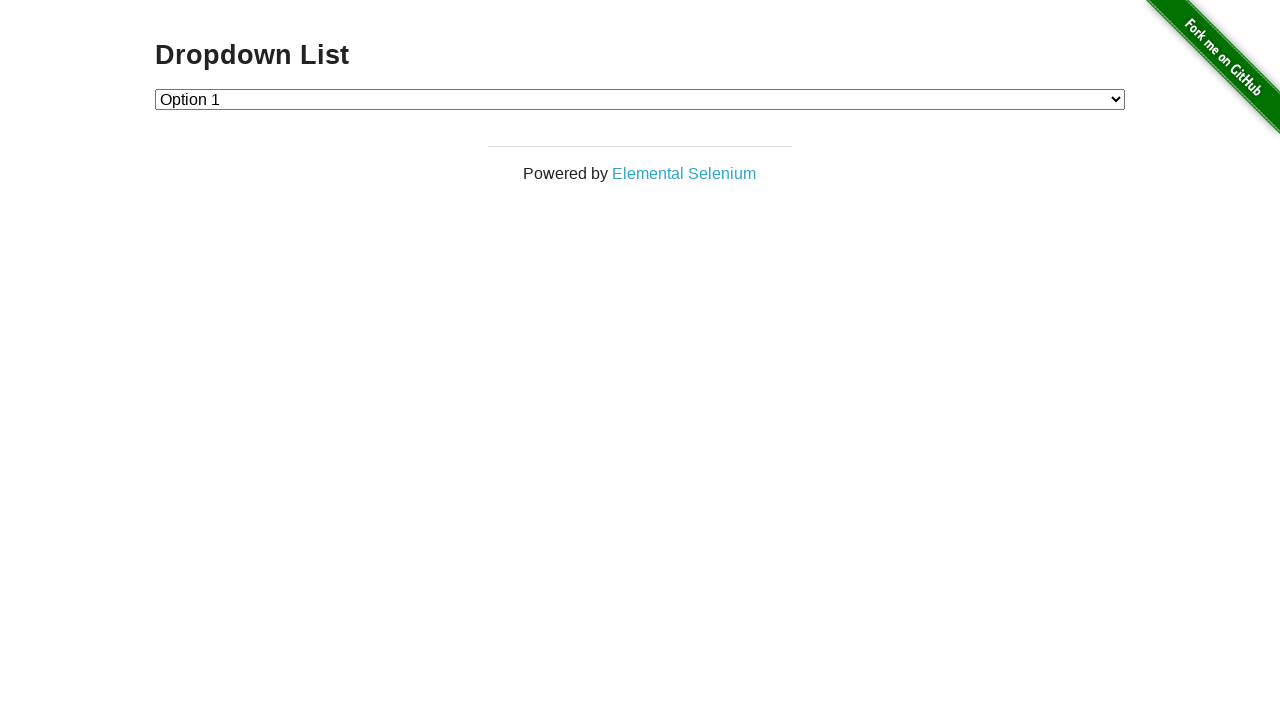